Tests checkbox functionality by clicking a random checkbox from the list

Starting URL: https://codenboxautomationlab.com/practice/

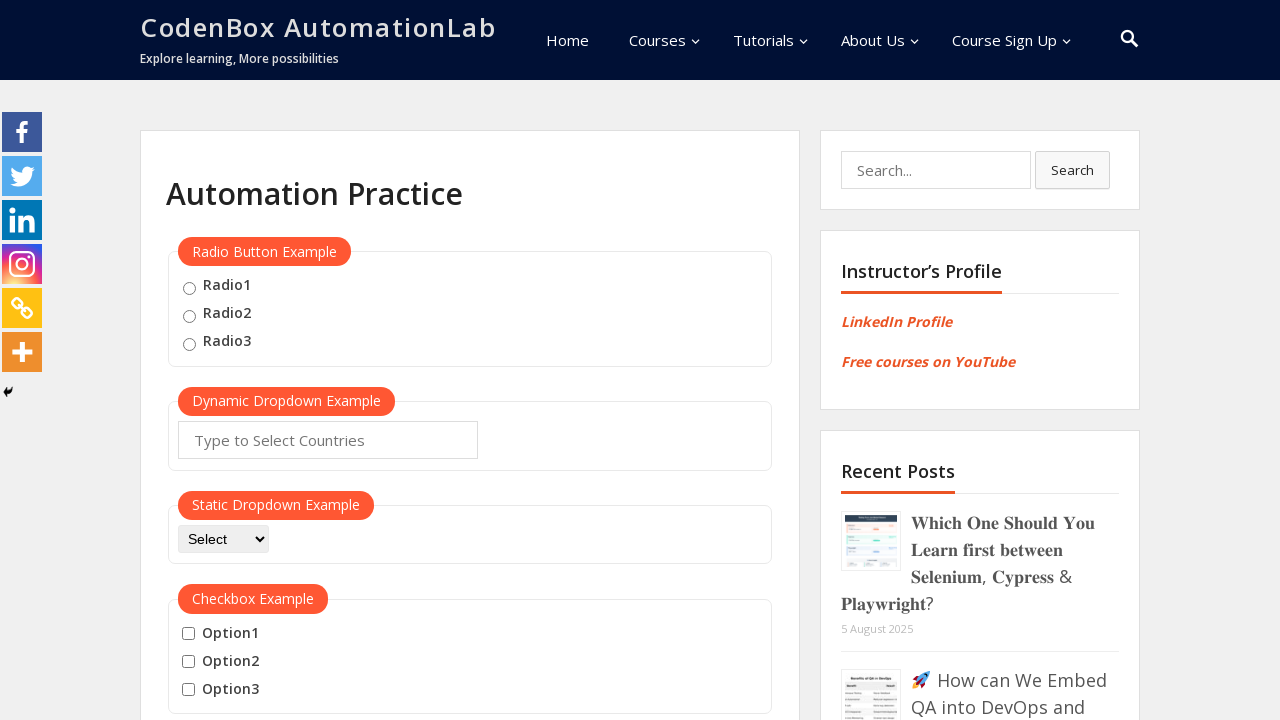

Located checkbox container with ID 'checkbox-example'
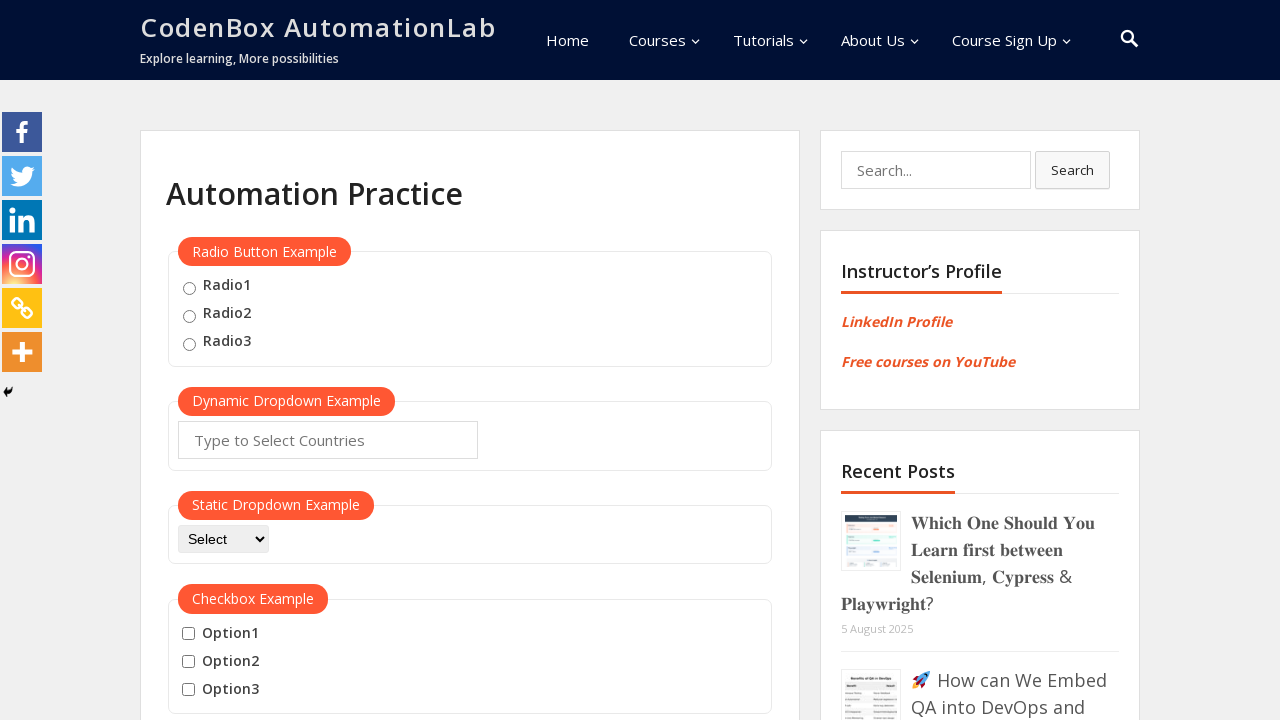

Found all checkbox input elements within container
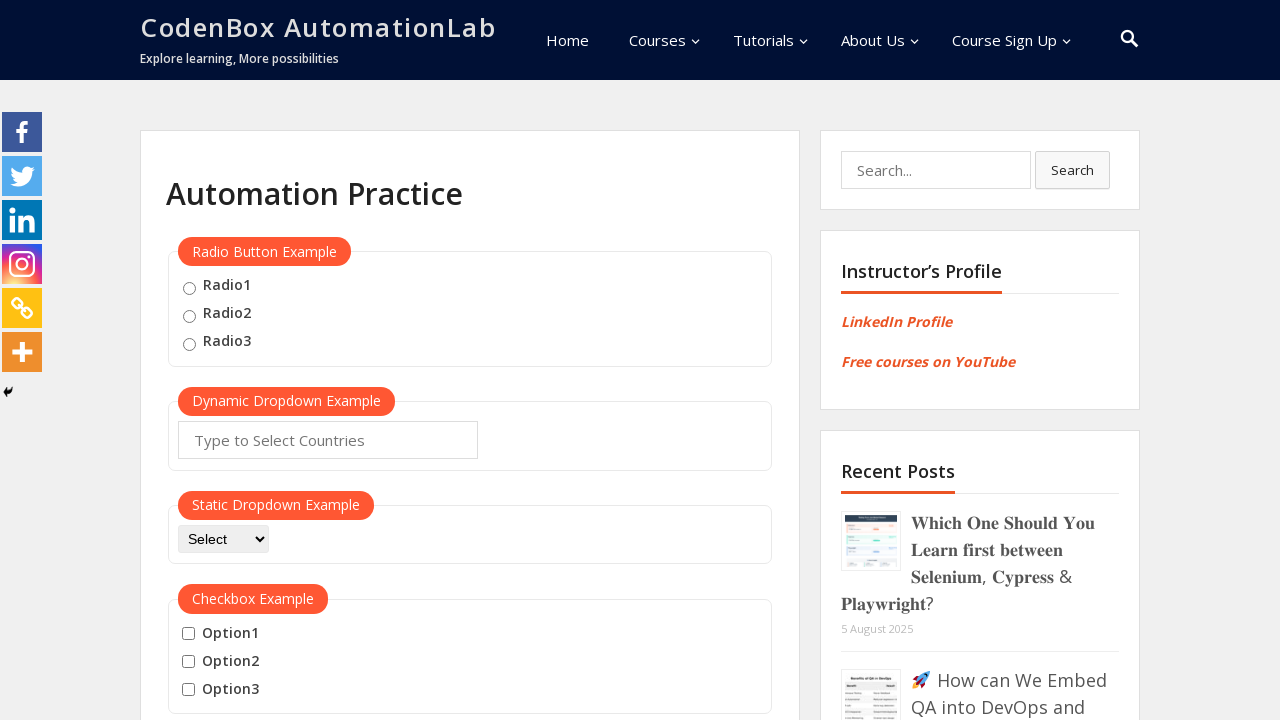

Clicked checkbox at index 1 at (188, 662) on #checkbox-example >> input >> nth=1
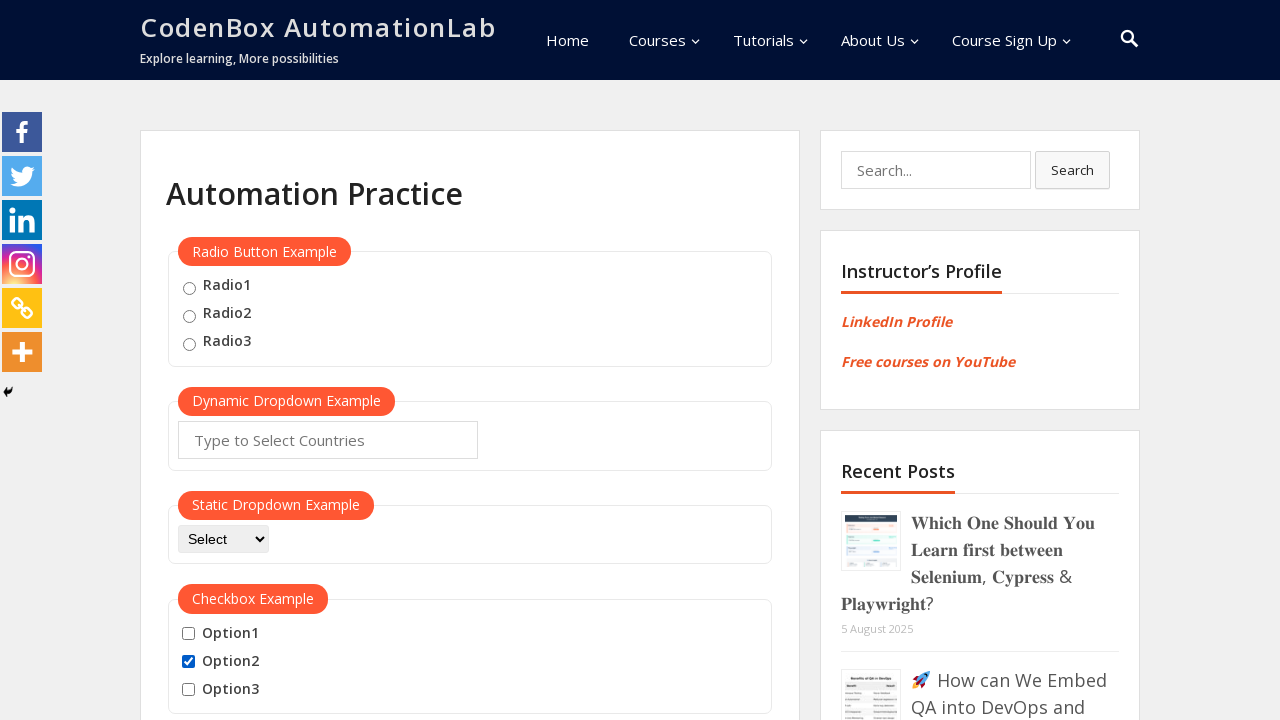

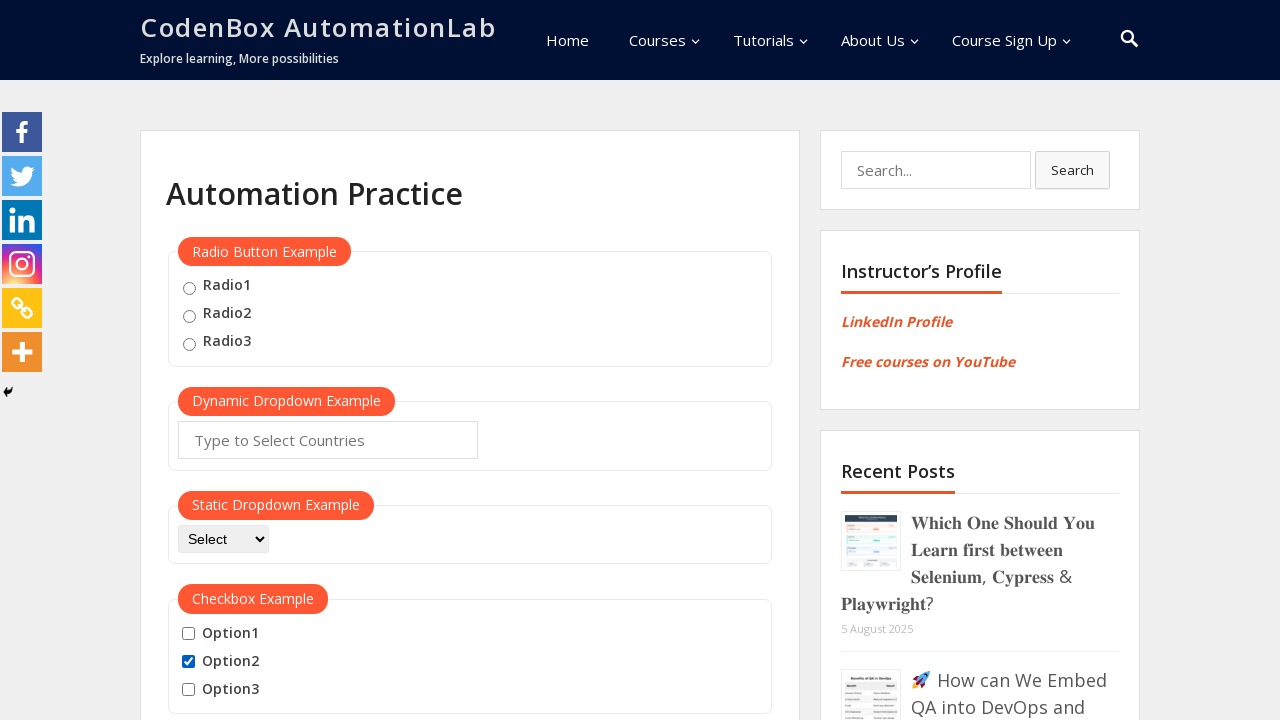